Tests scrolling functionality on a webpage, scrolls within a table to calculate and verify the sum of values in a column

Starting URL: https://rahulshettyacademy.com/AutomationPractice/

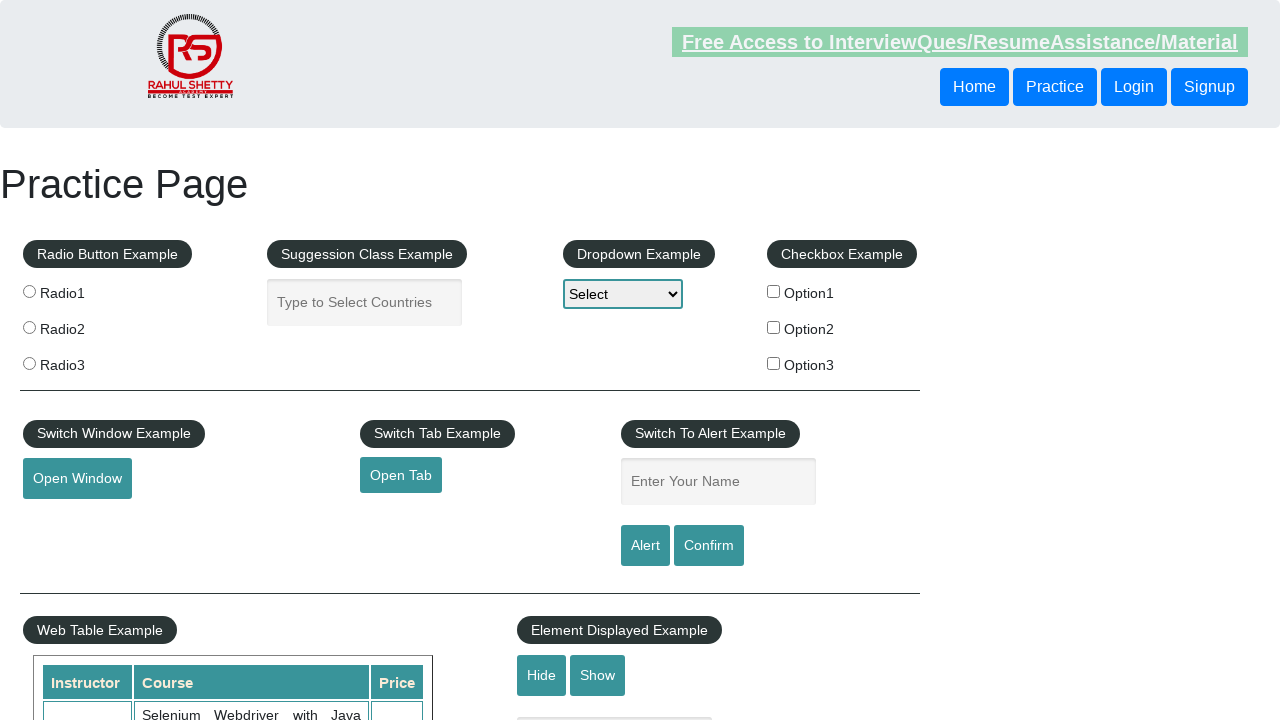

Scrolled down main page by 500 pixels
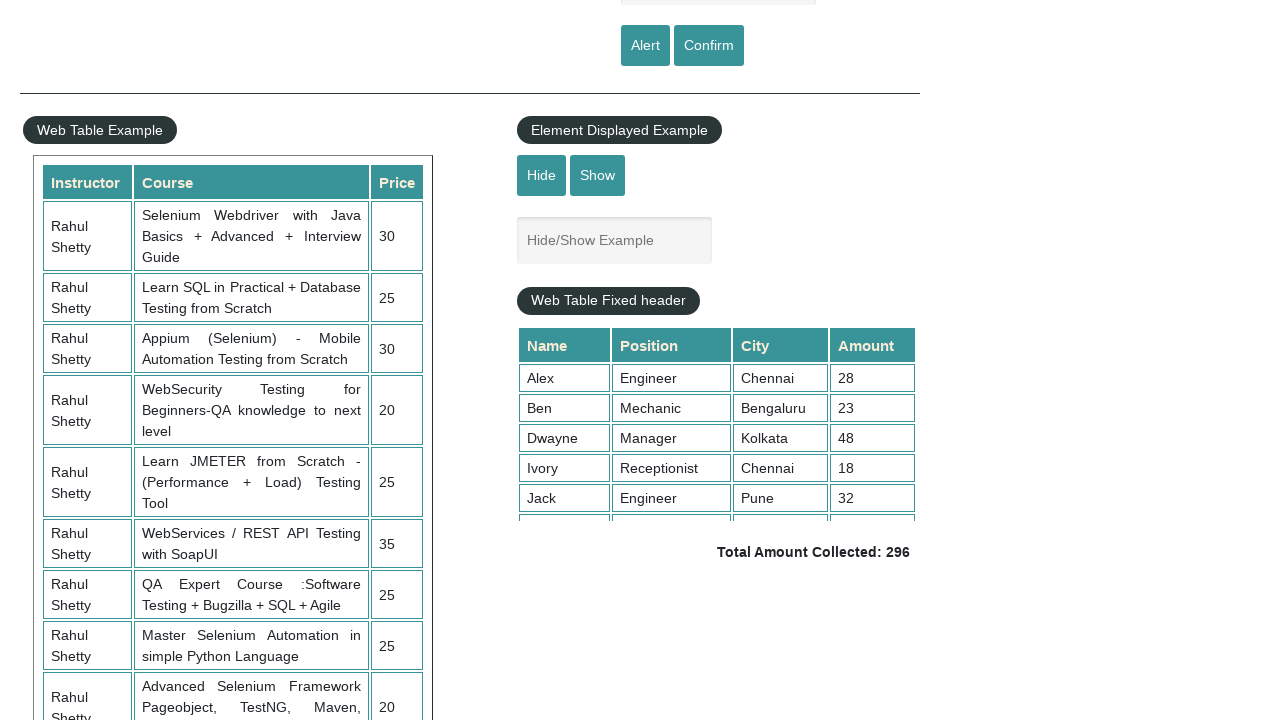

Waited 3 seconds for scroll animation to complete
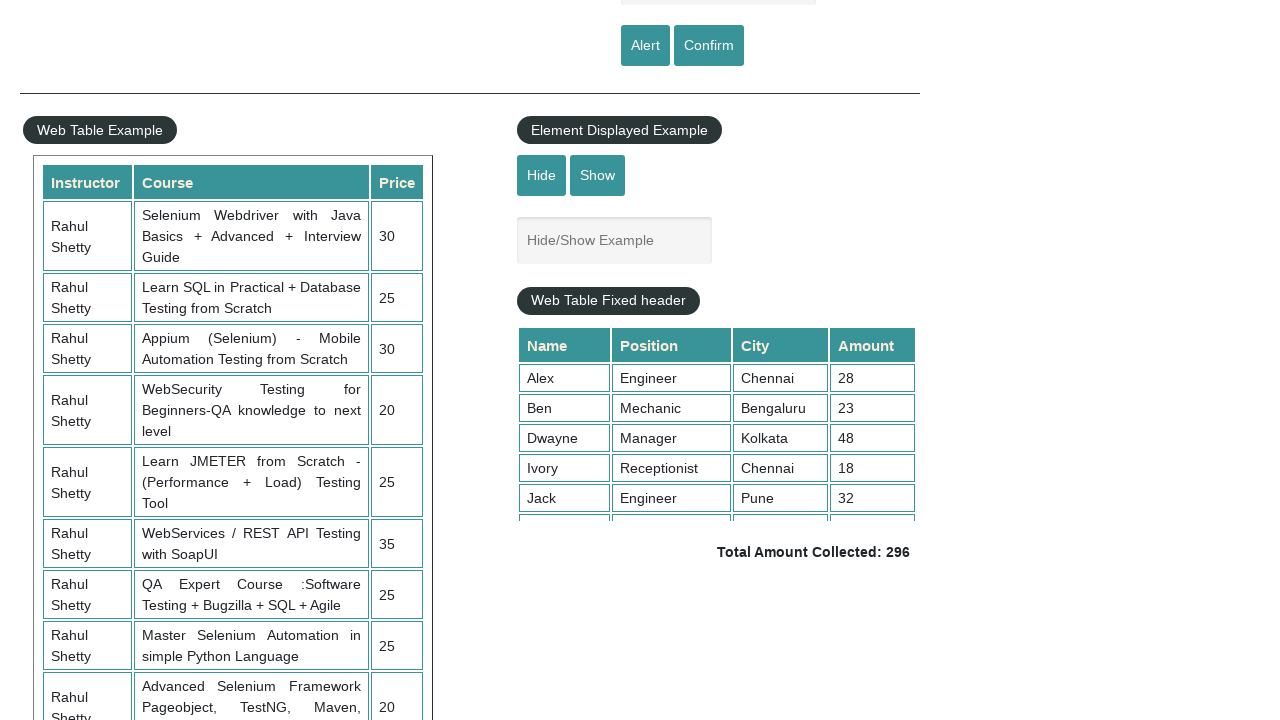

Scrolled within fixed header table to position 5000
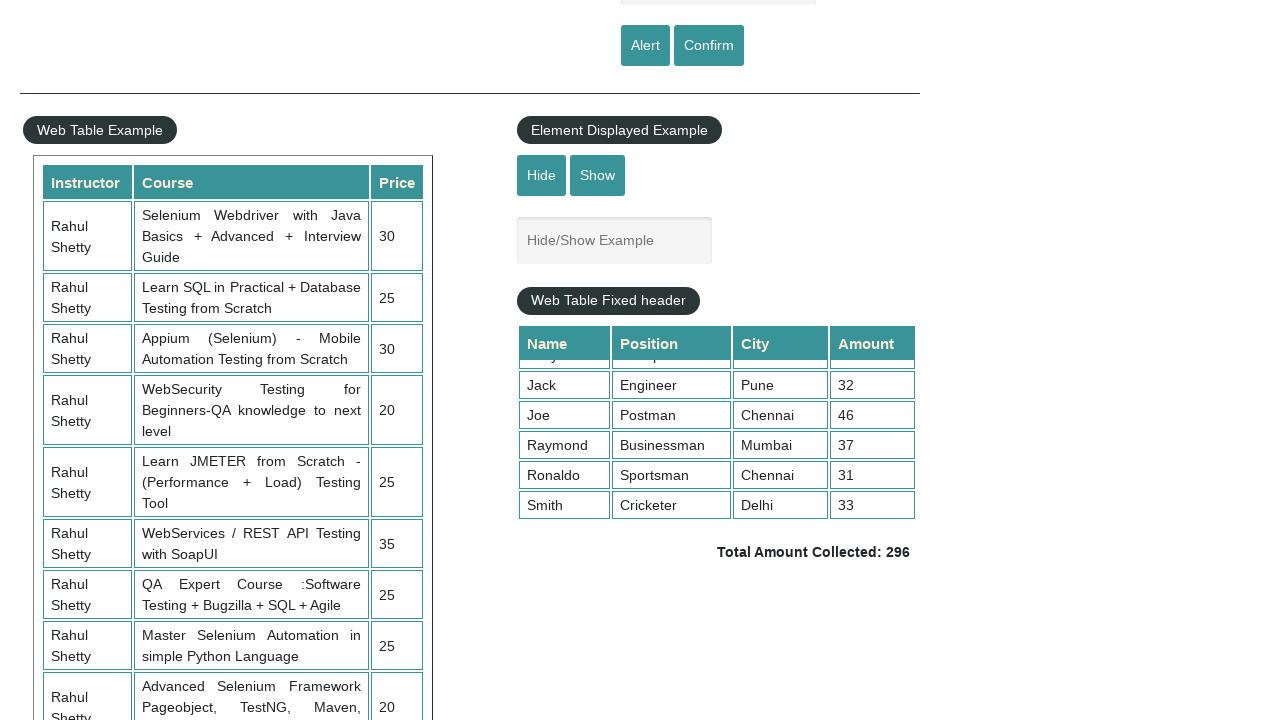

Retrieved all values from 4th column of table
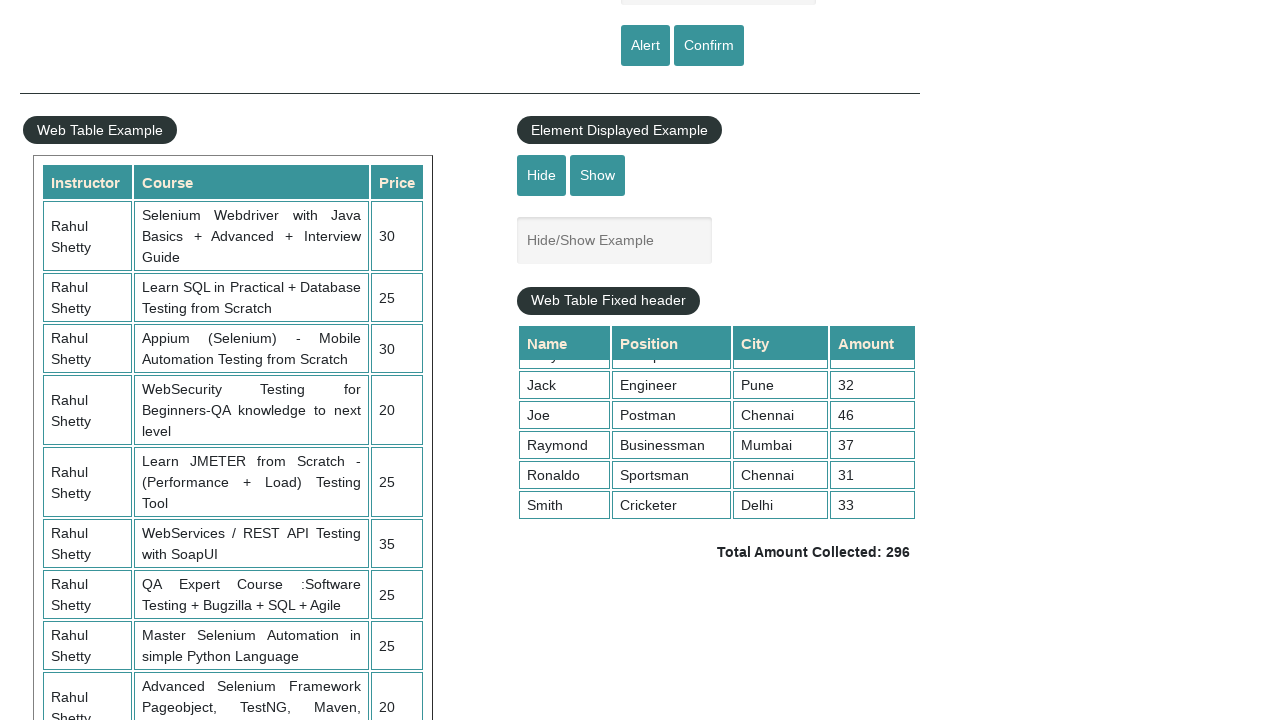

Calculated sum of column values: 296
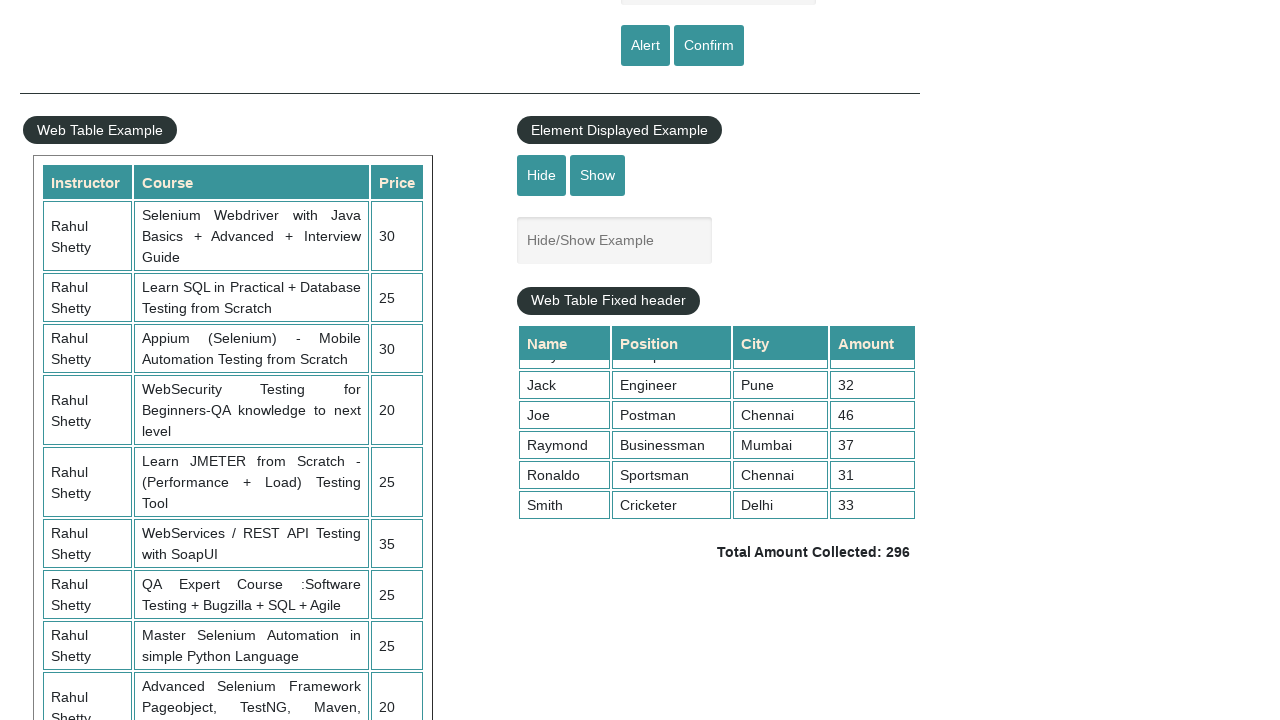

Retrieved displayed total amount text
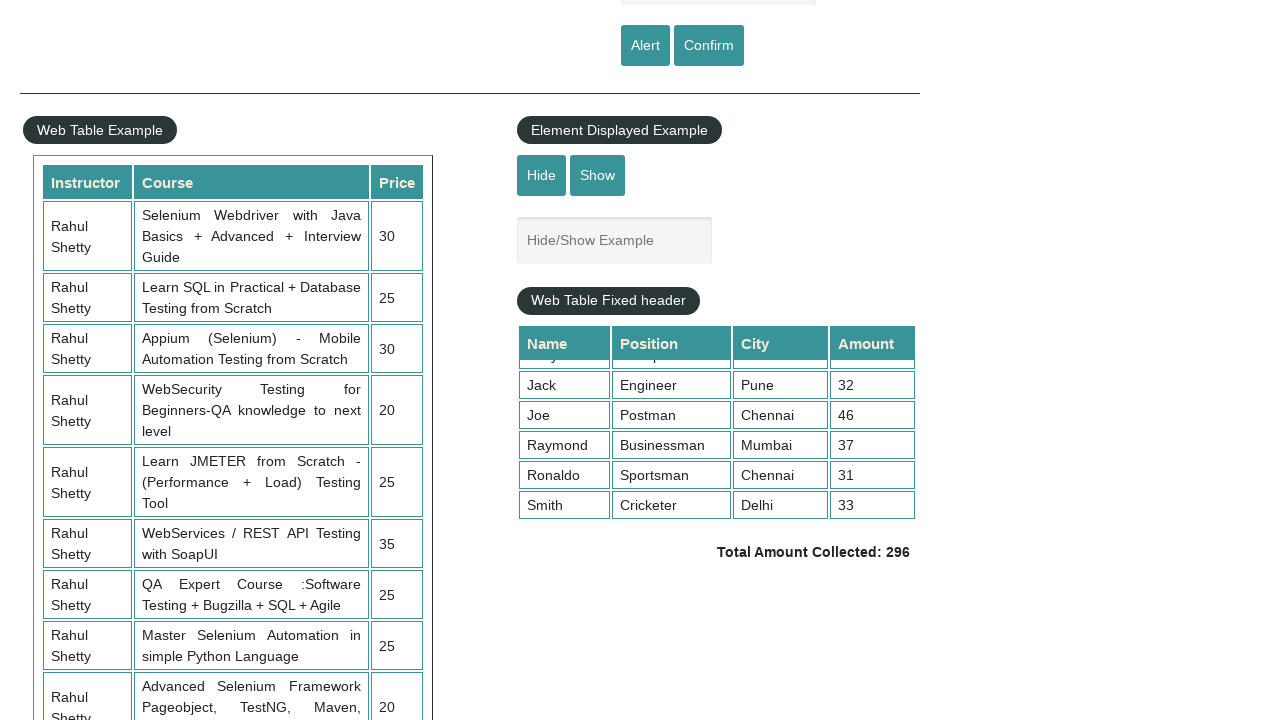

Parsed displayed total: 296
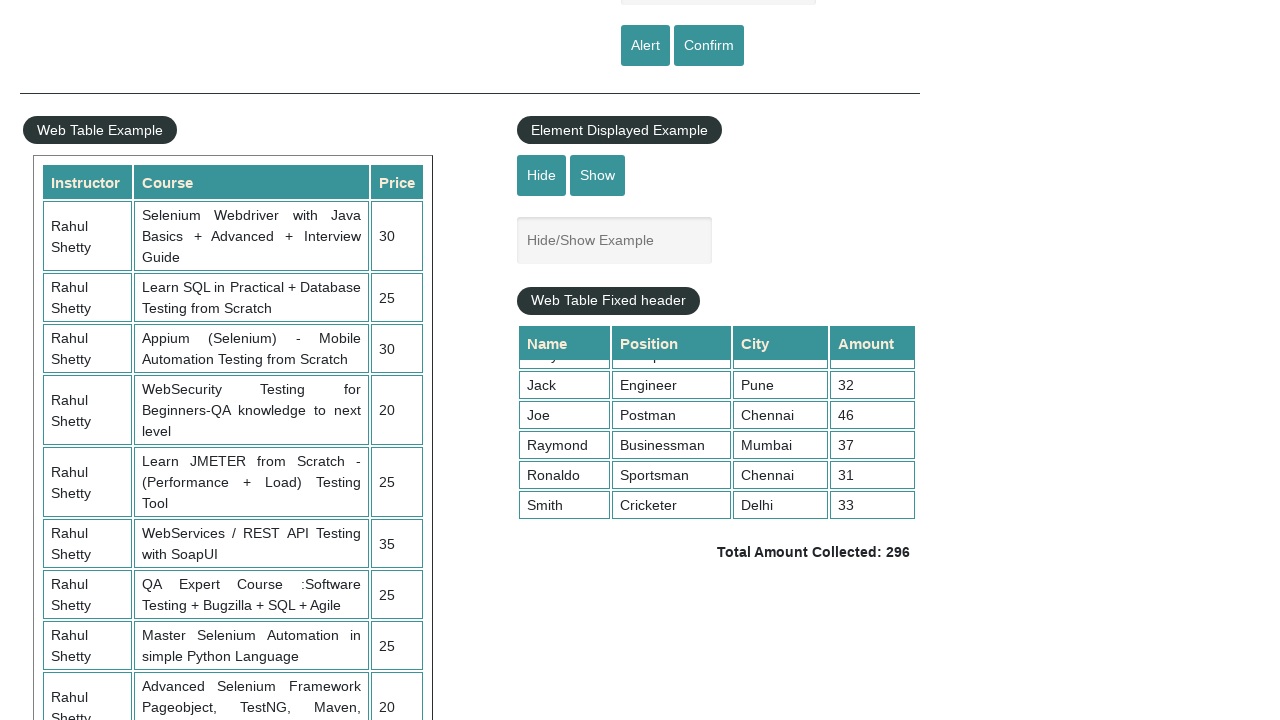

Verified calculated sum (296) matches displayed total (296)
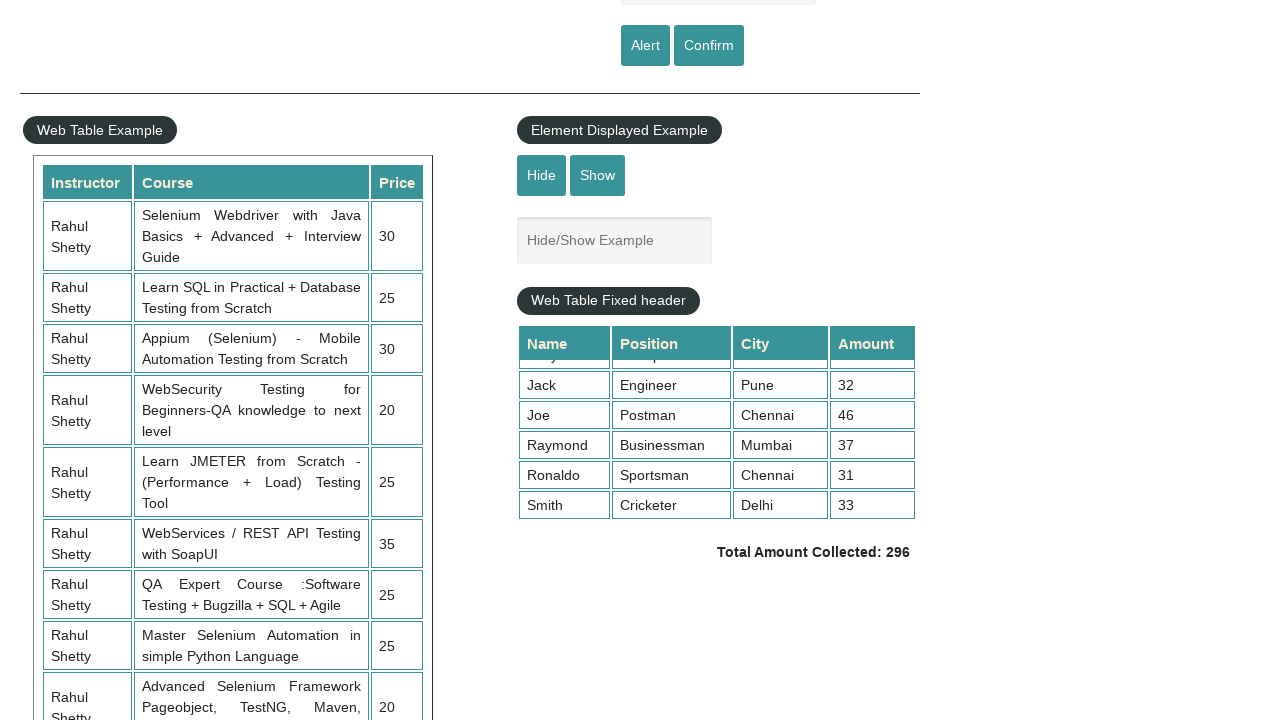

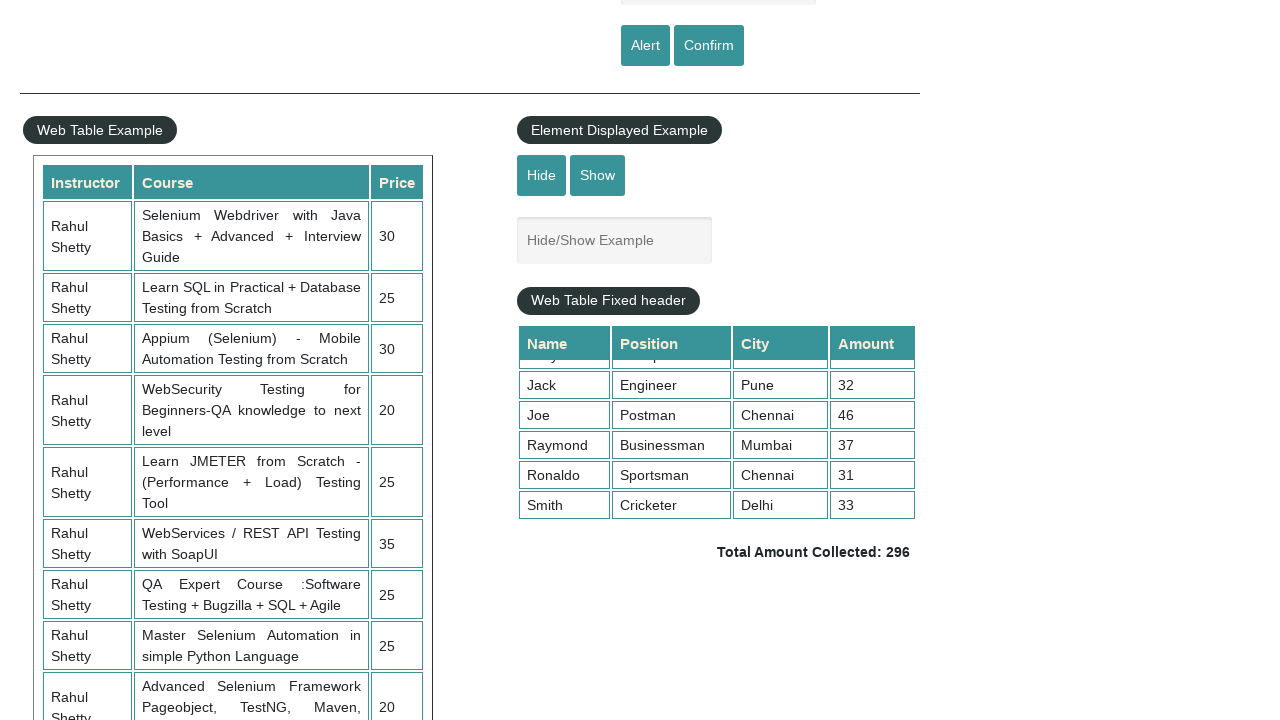